Tests that clicking the Resources button in the navbar shows the resources dropdown with w3schools link.

Starting URL: http://uitestingplayground.com/verifytext

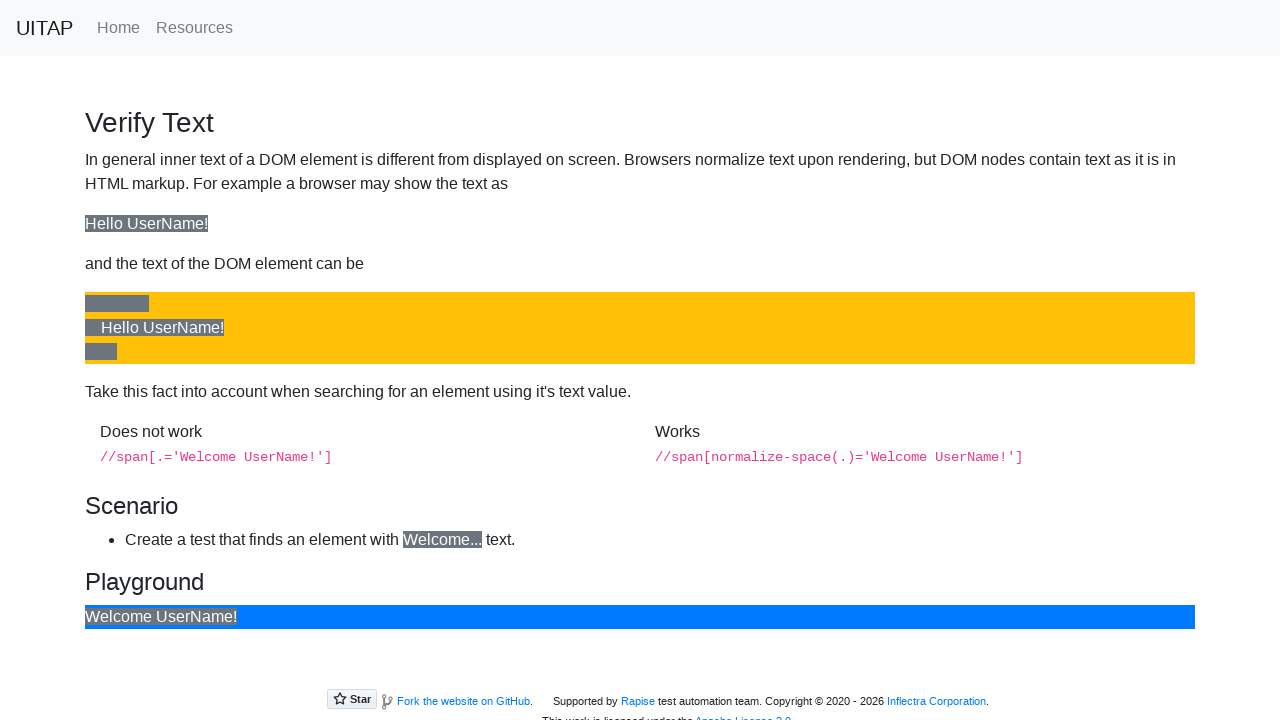

Clicked Resources button in navbar at (194, 28) on a.nav-link[href='/resources']
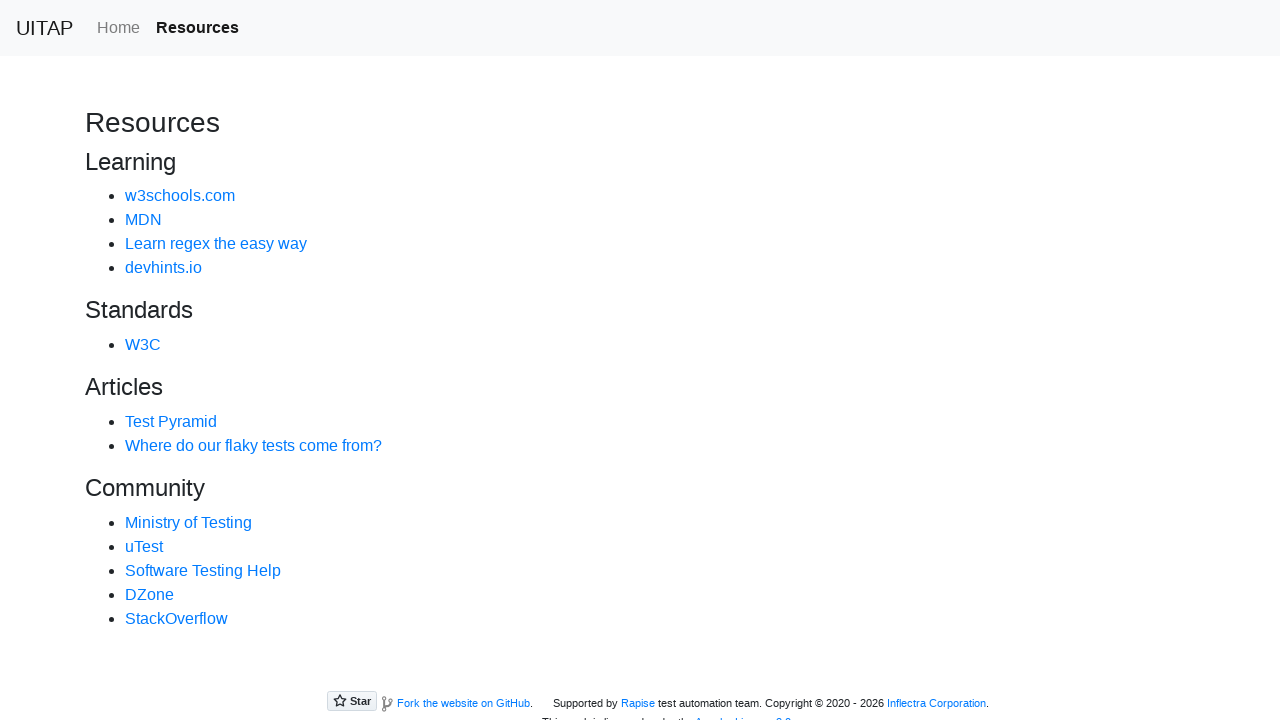

Resources dropdown loaded with w3schools link visible
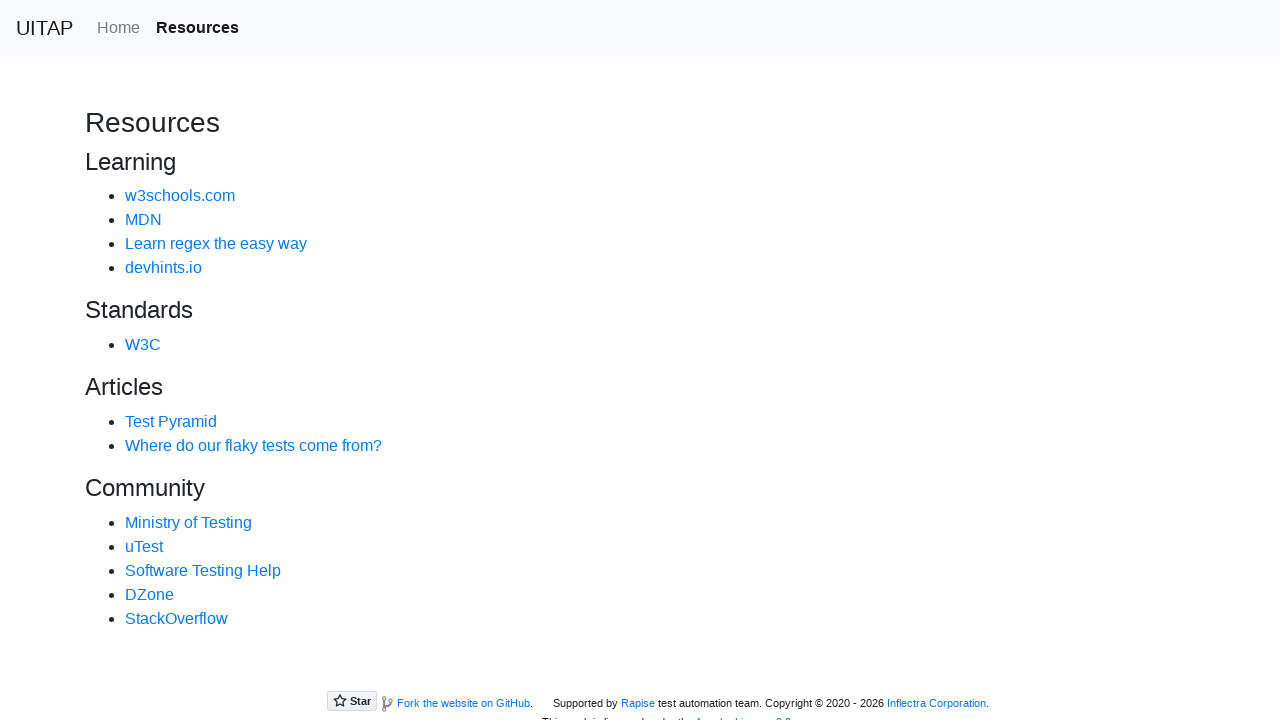

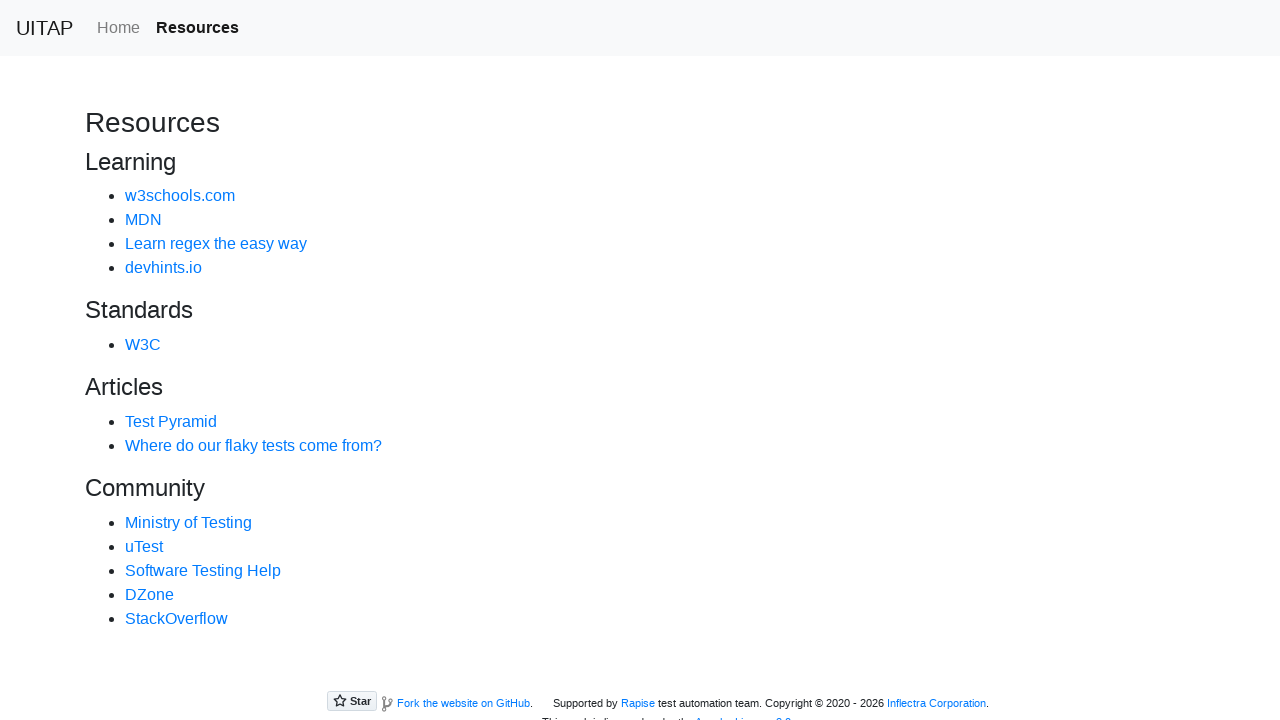